Tests that clicking the request button after entering a valid email displays a success alert message

Starting URL: https://library-app.firebaseapp.com

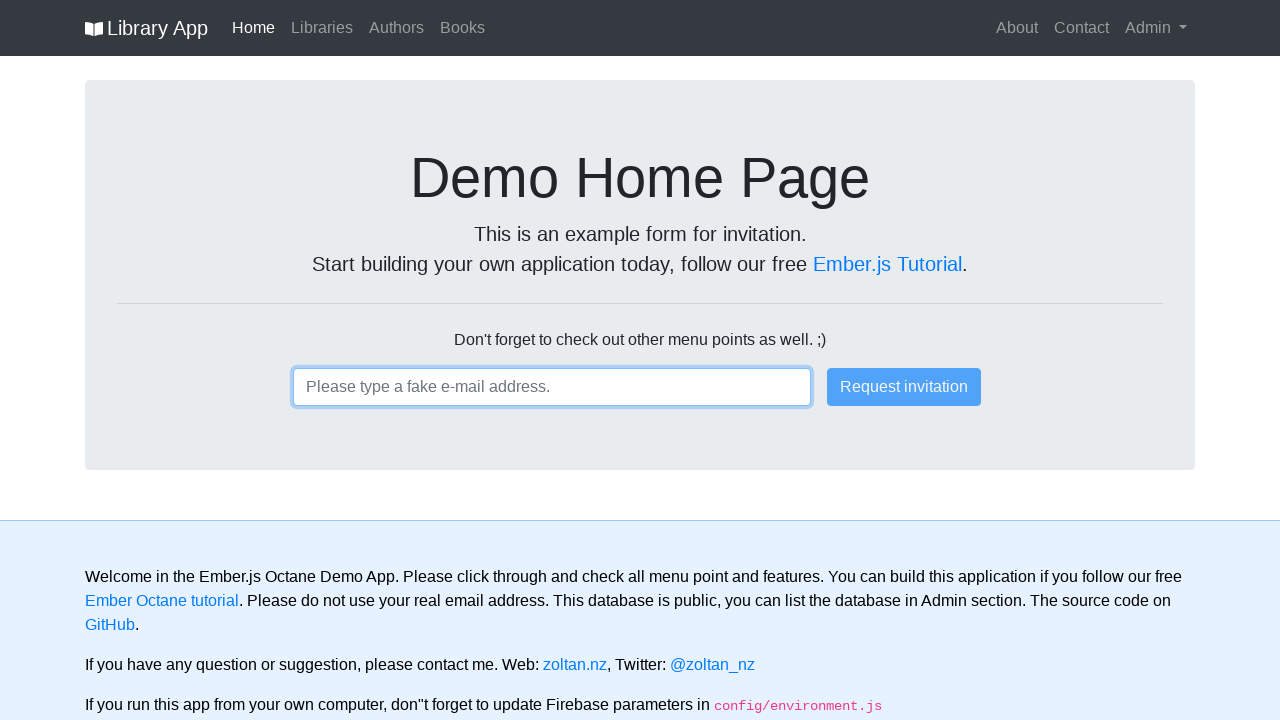

Entered valid email 'testuser@example.com' in input field on input
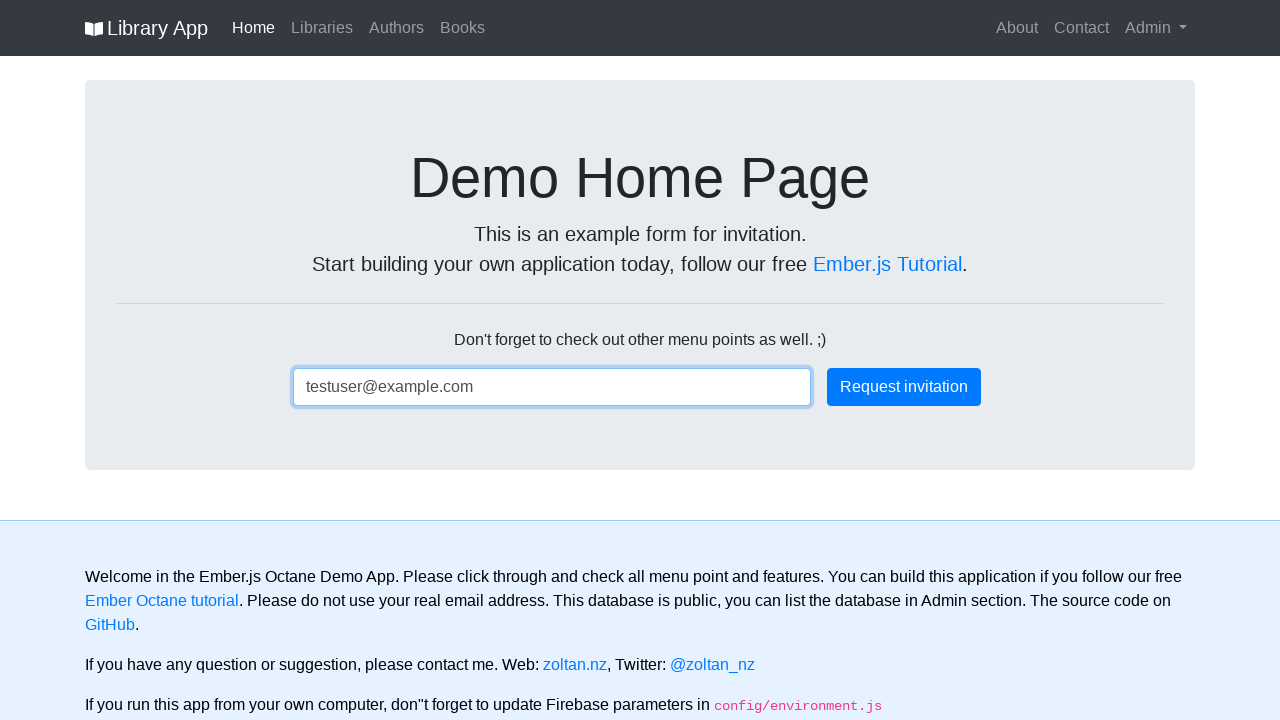

Clicked request button at (904, 387) on .btn-primary
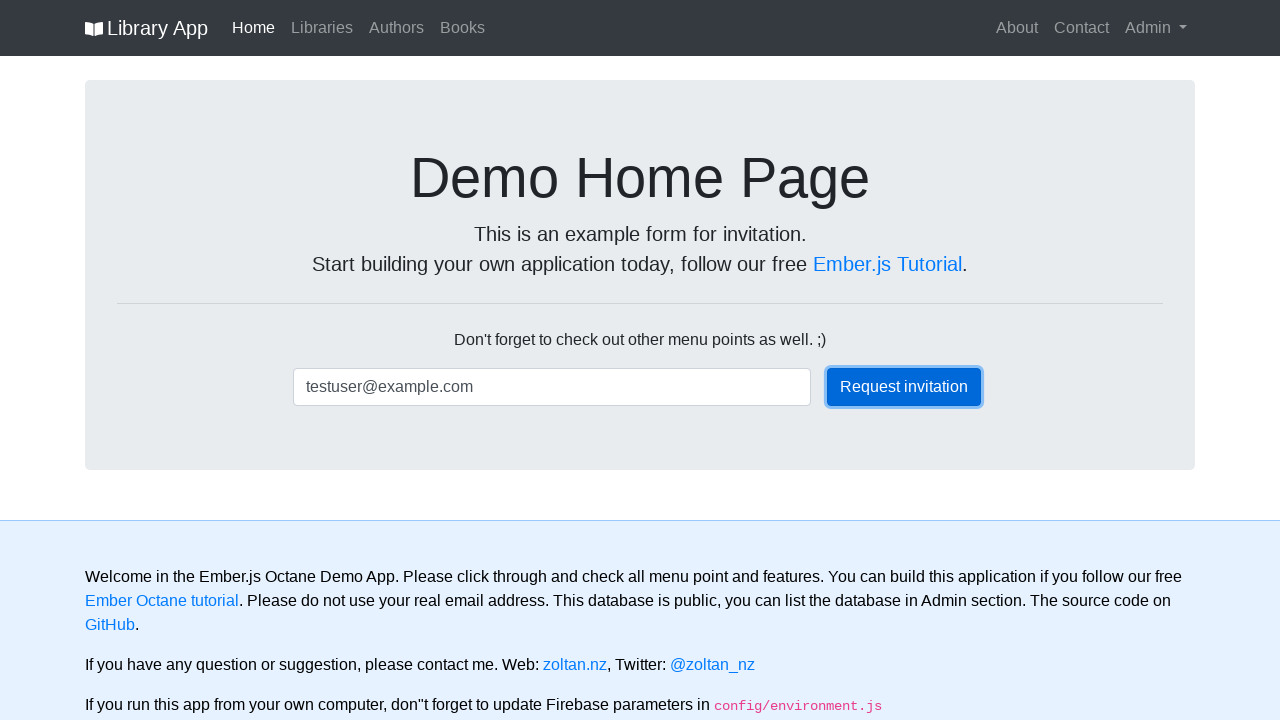

Success alert message appeared after clicking request button
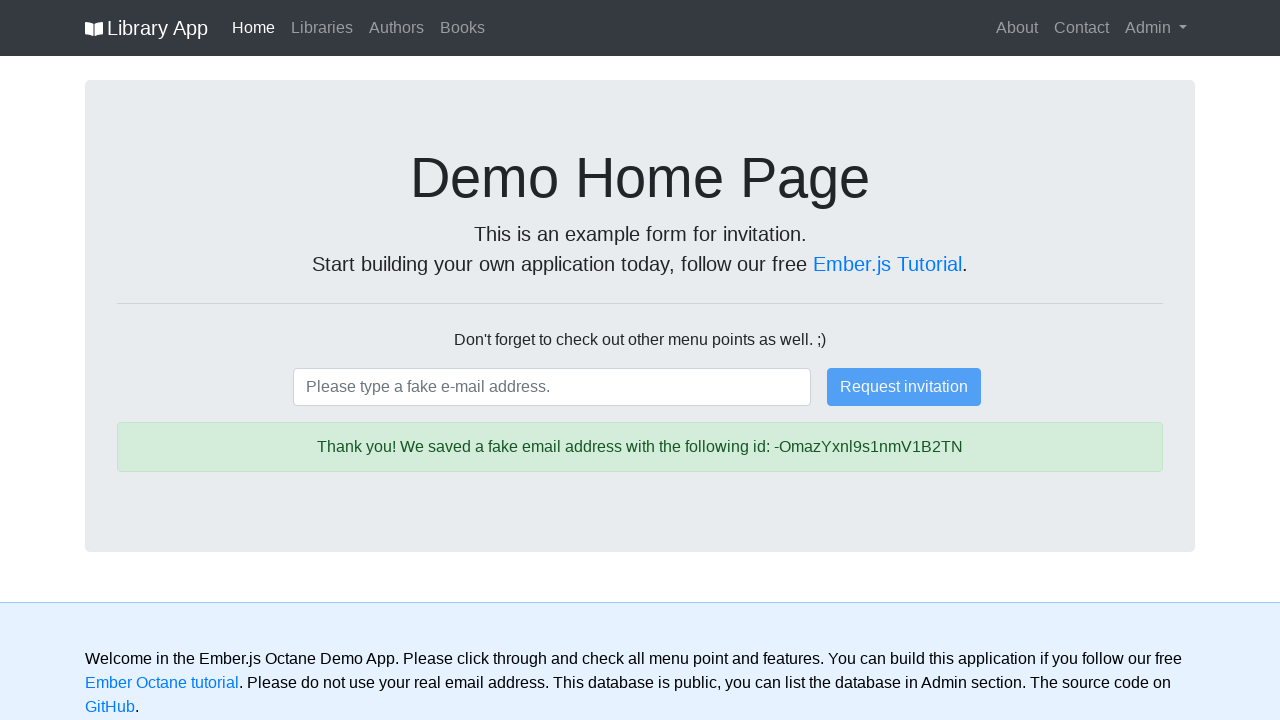

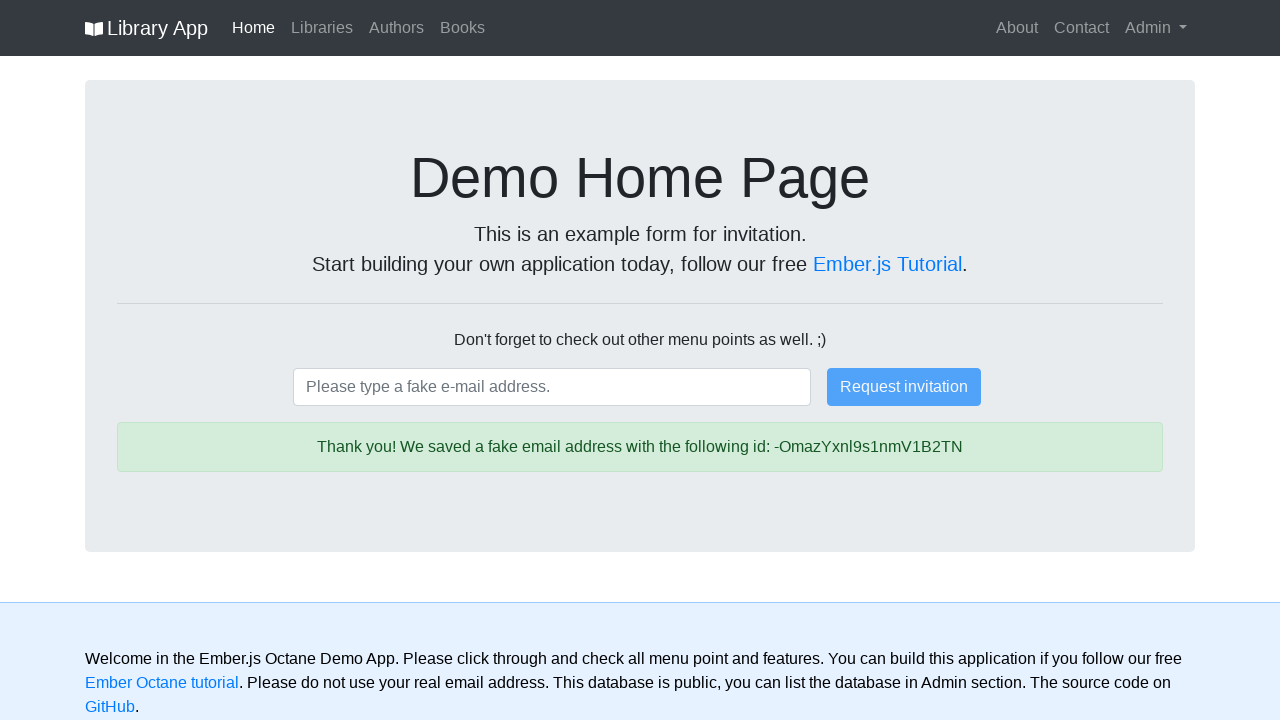